Tests scrolling within a specific element container on the page

Starting URL: https://rahulshettyacademy.com/AutomationPractice/

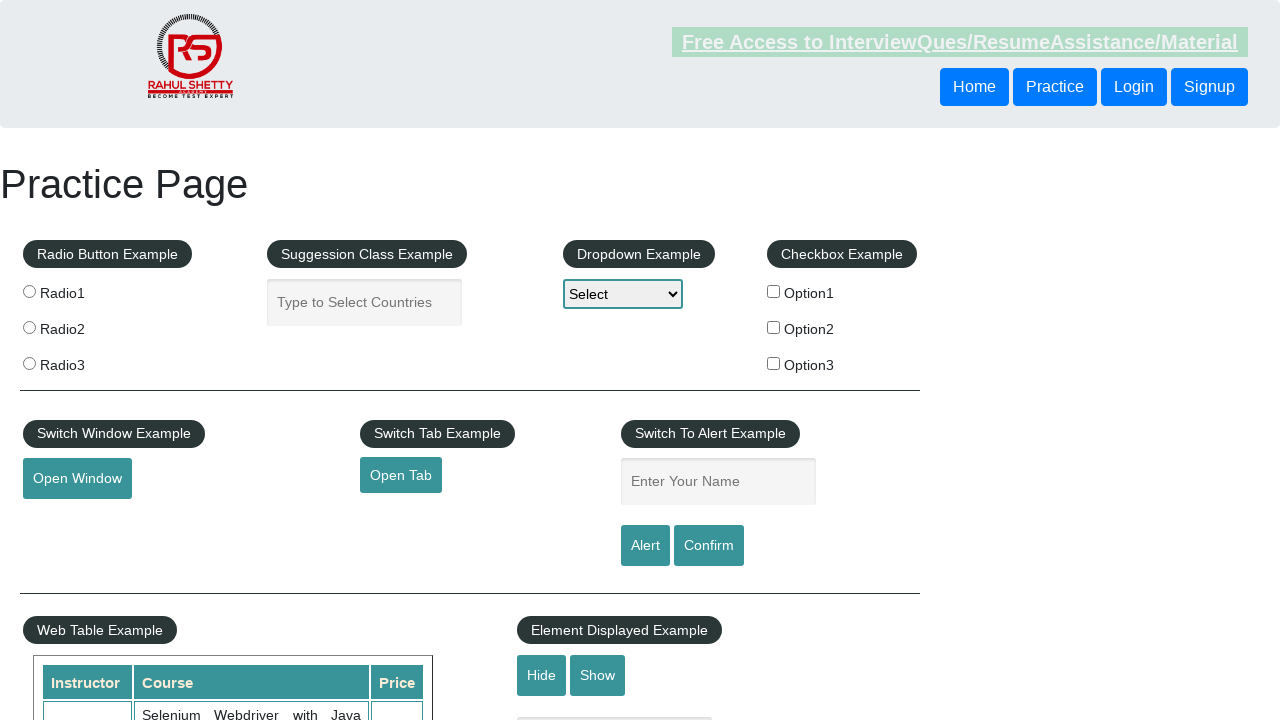

Located the table element with class 'tableFixHead'
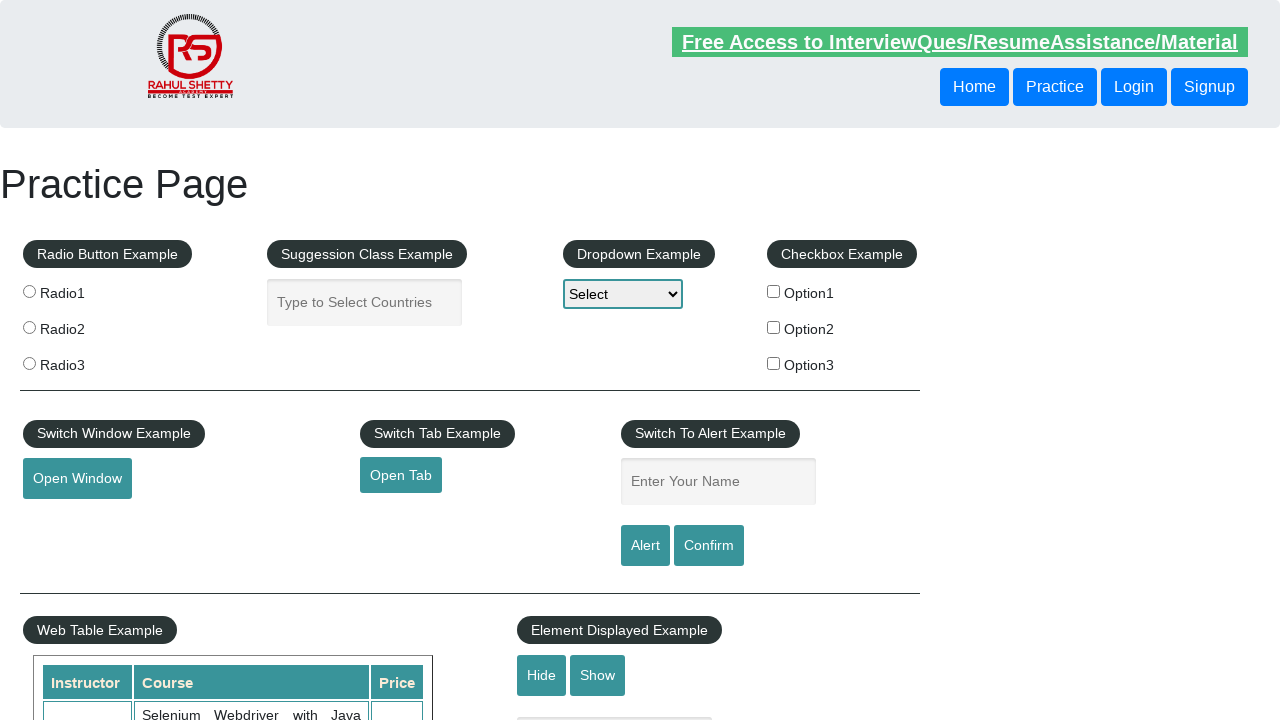

Scrolled table element into view if needed
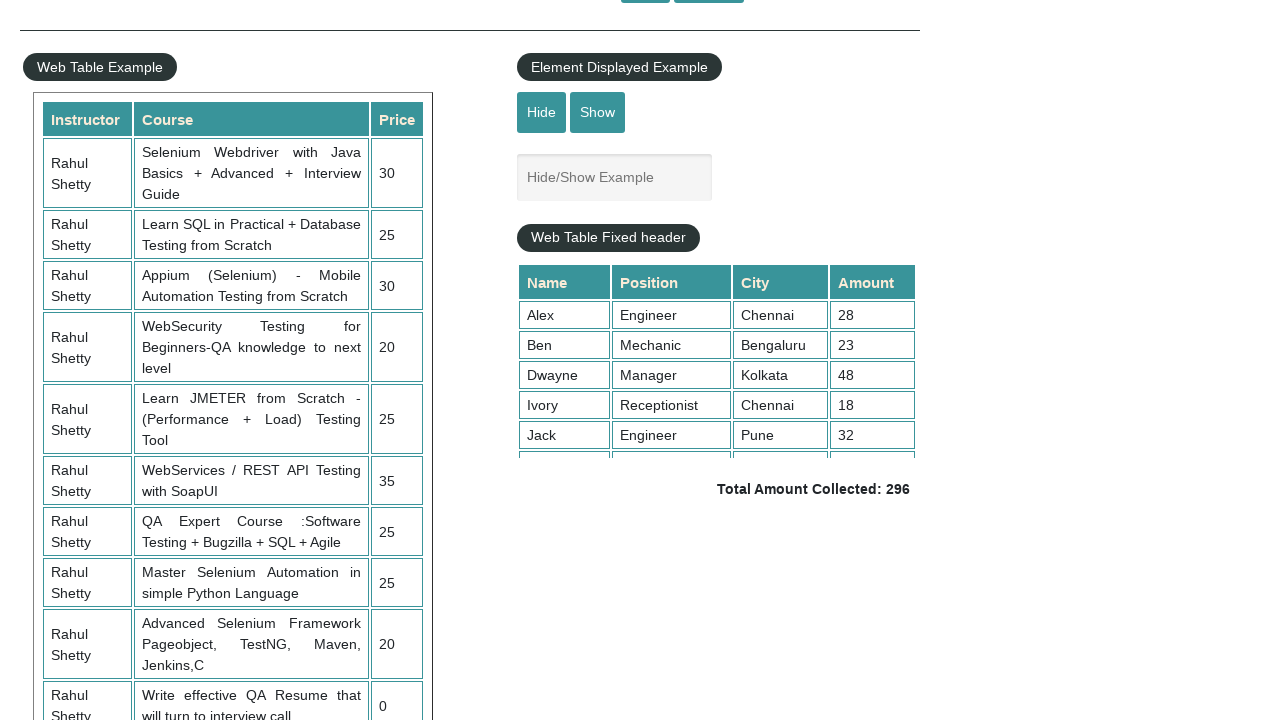

Scrolled inside table element by 500 pixels
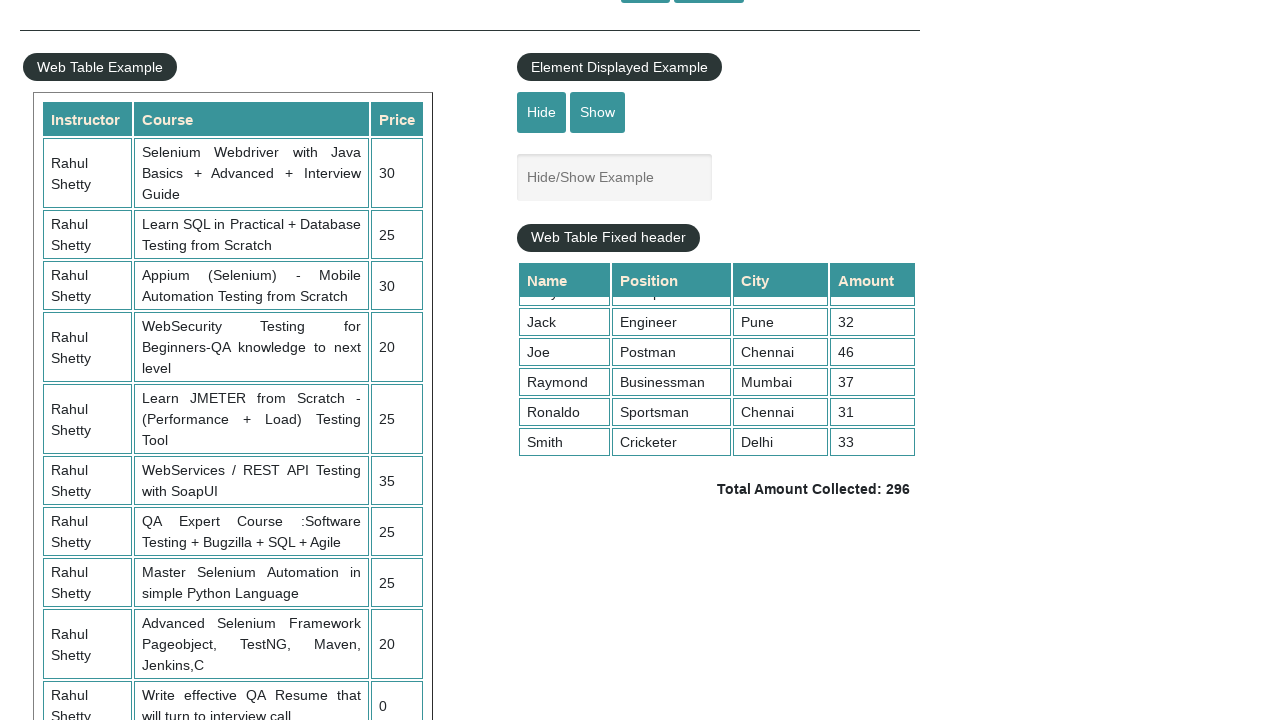

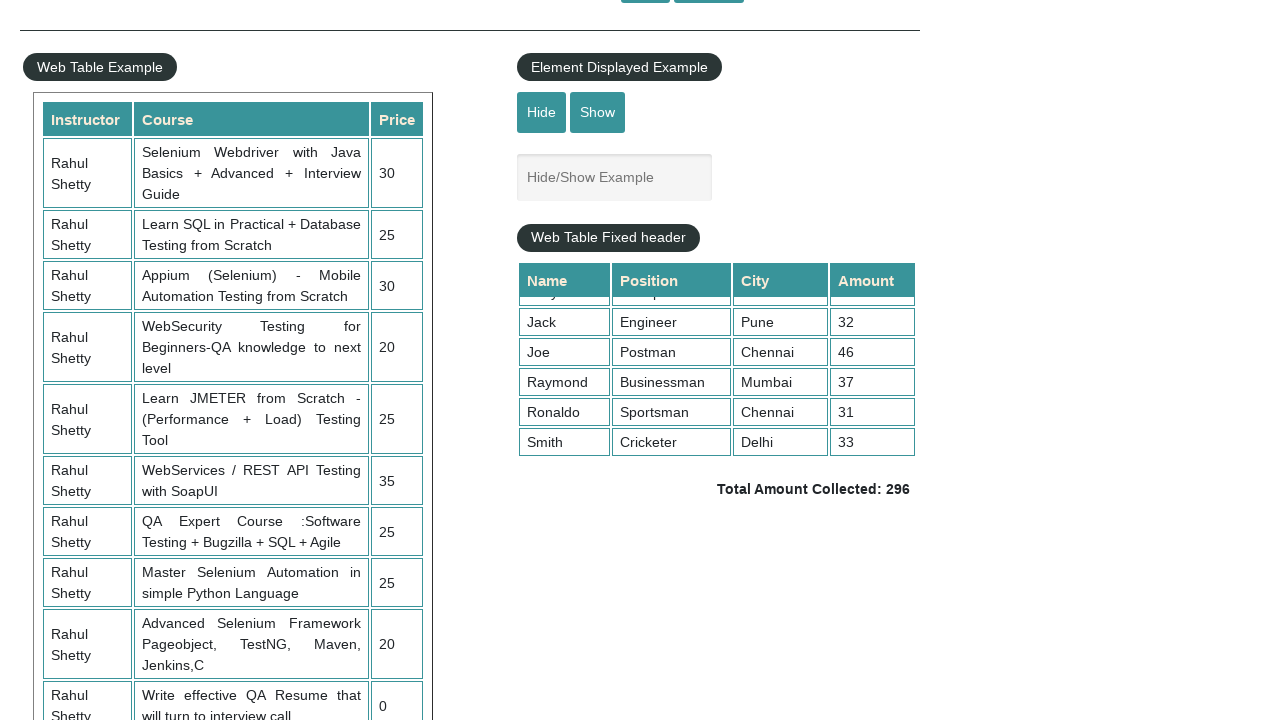